Tests navigation to the blog section of the Anh Tester website by clicking on the blog link

Starting URL: https://anhtester.com

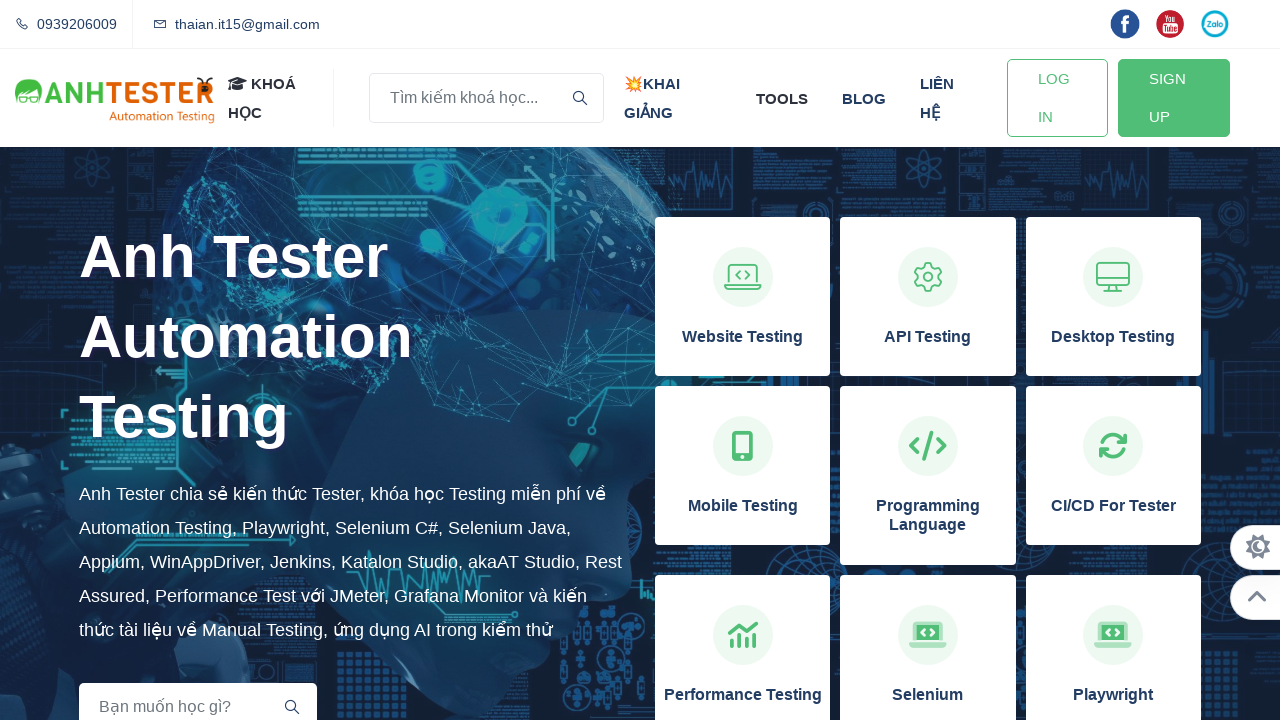

Clicked on the blog link in Anh Tester website navigation at (864, 98) on xpath=//a[normalize-space()='blog']
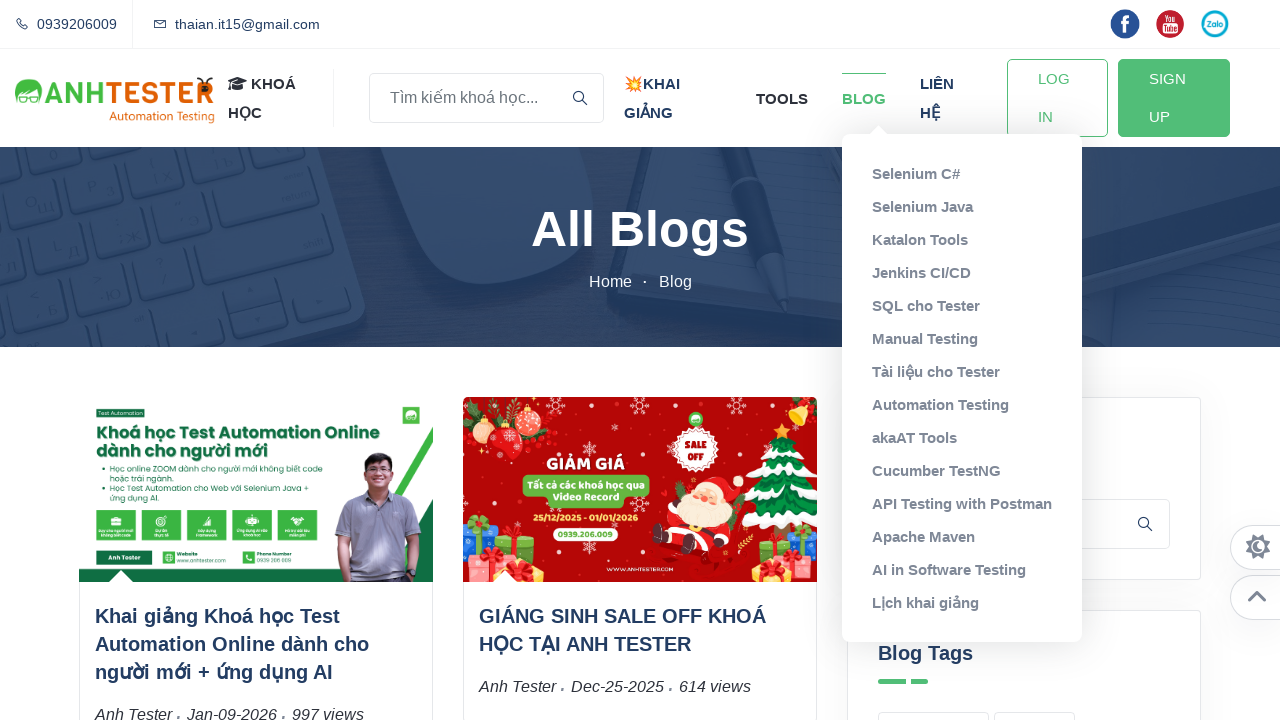

Blog page finished loading (networkidle state reached)
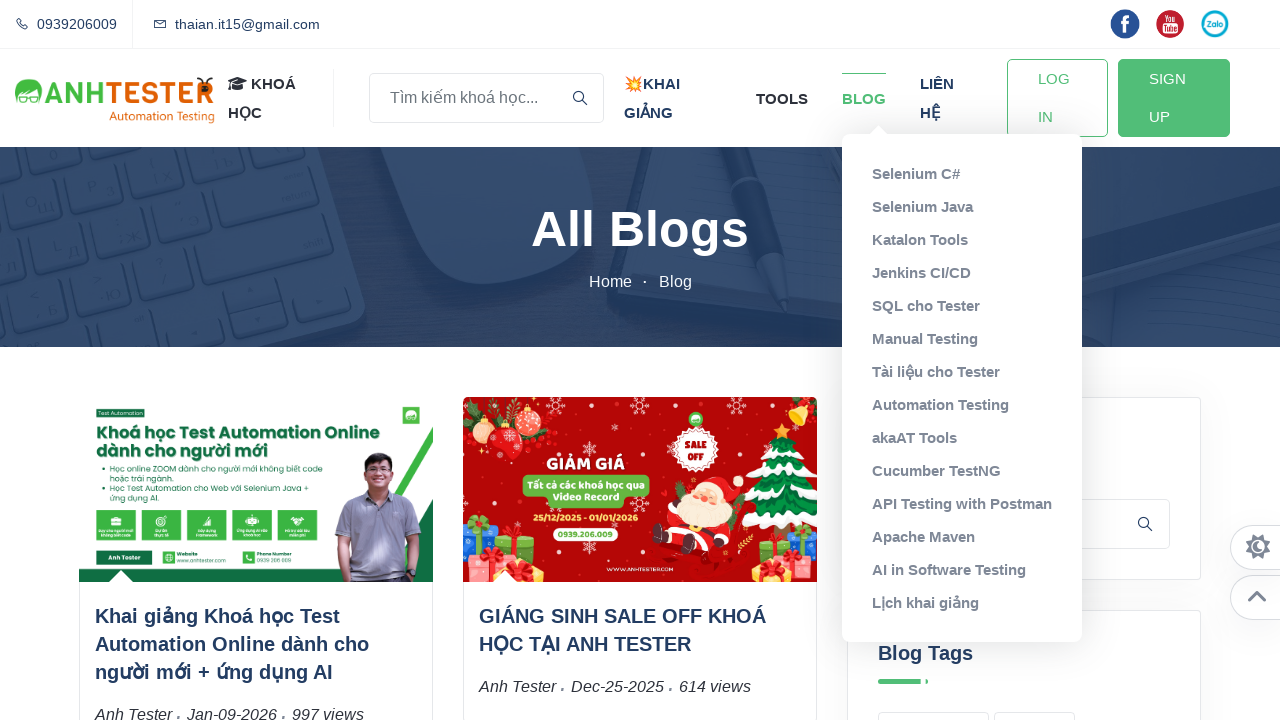

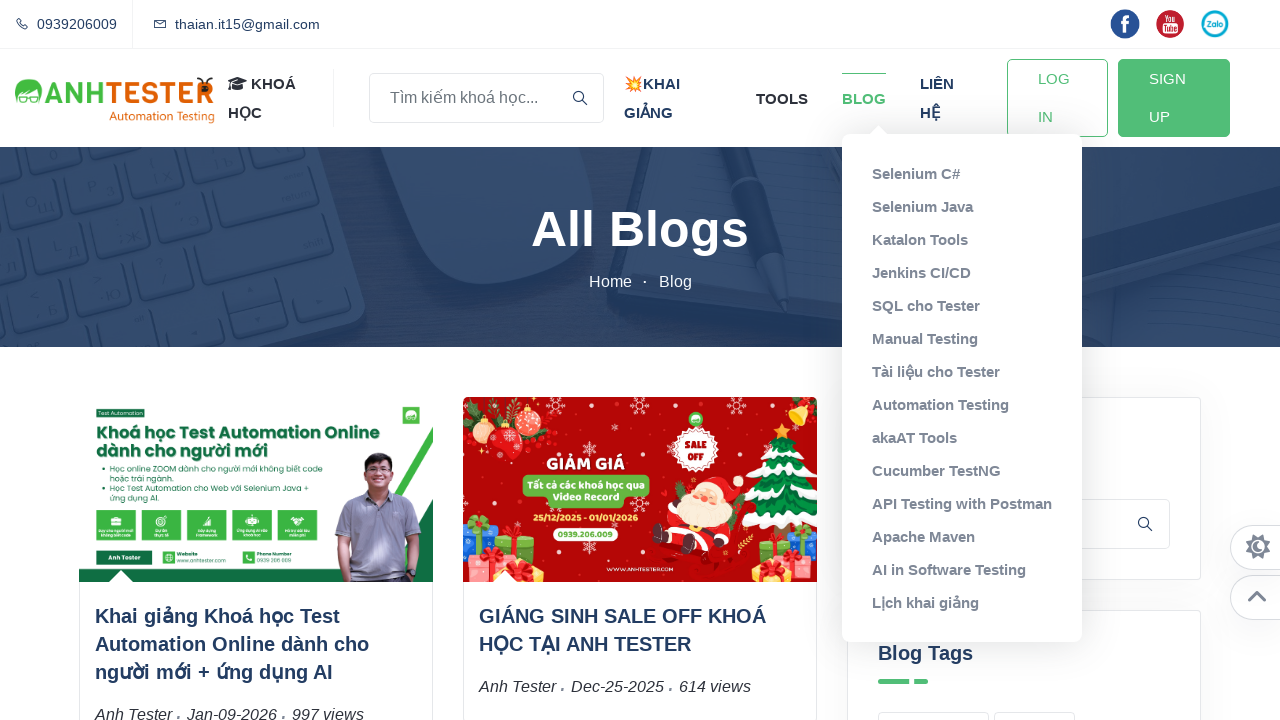